Tests YouTube search functionality by entering a Hebrew search term into the search input field

Starting URL: https://youtube.com

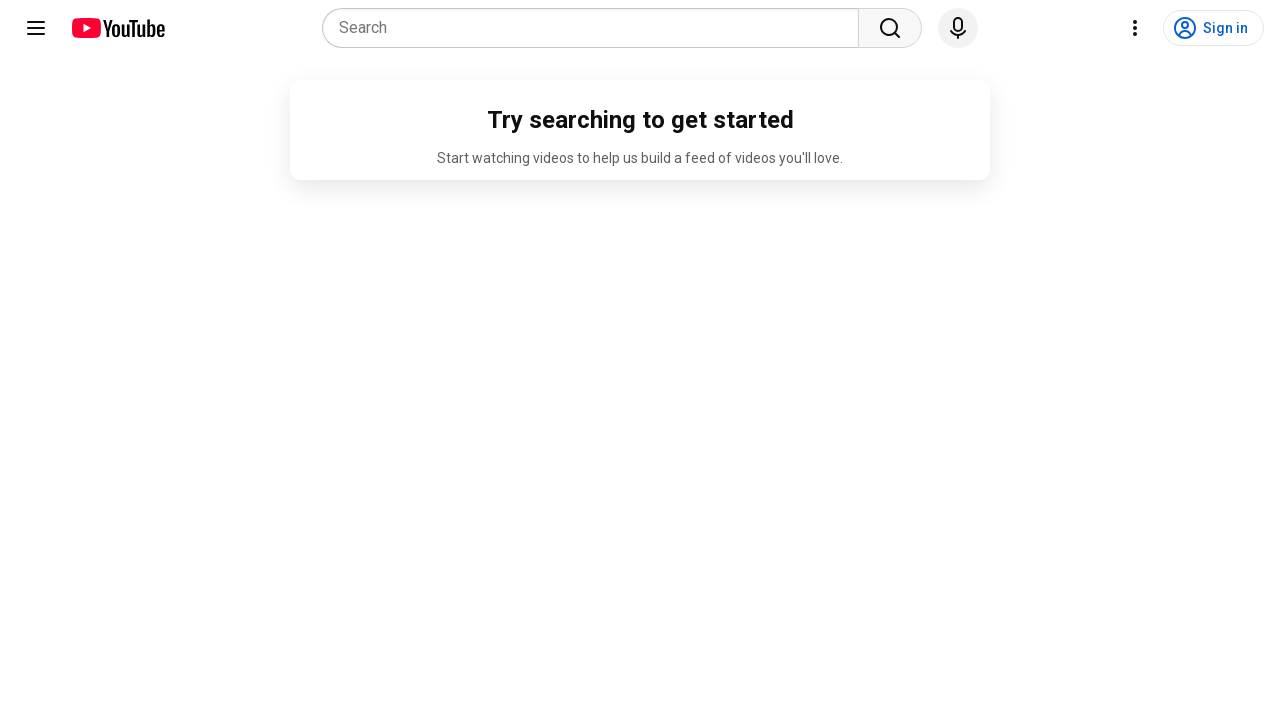

YouTube search input field loaded
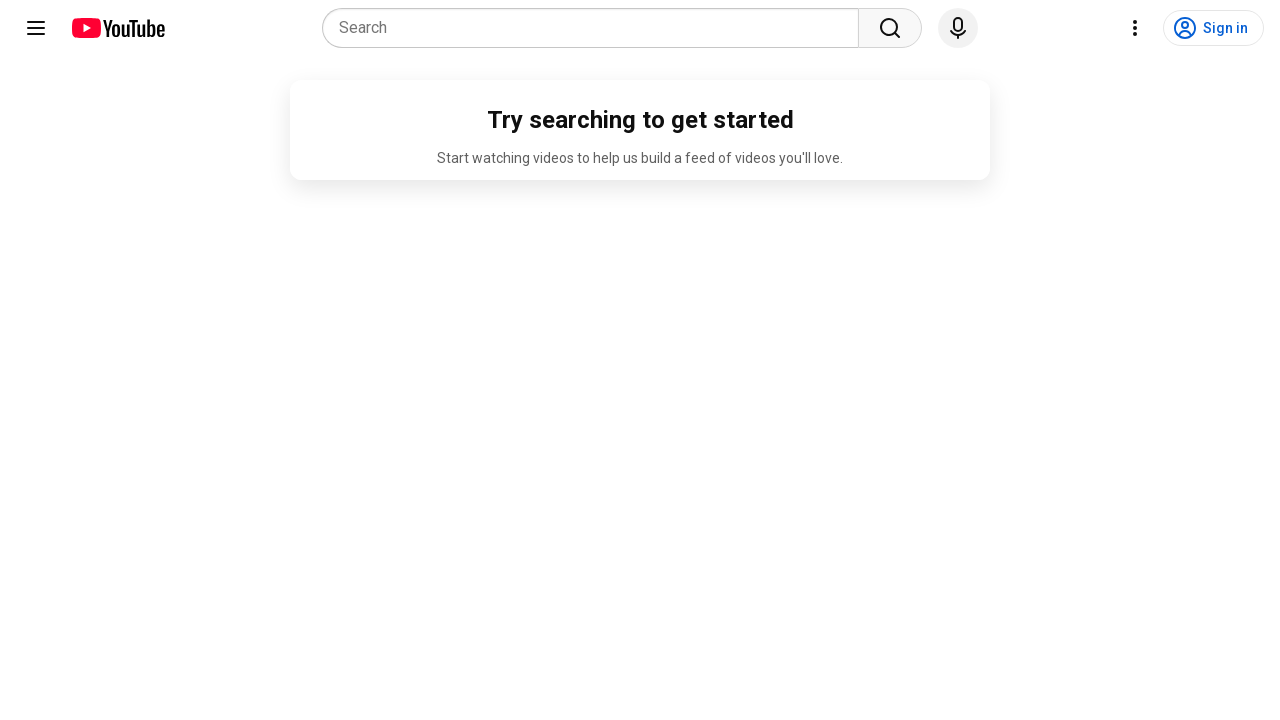

Entered Hebrew search term 'בדד' into YouTube search field on input[name='search_query']
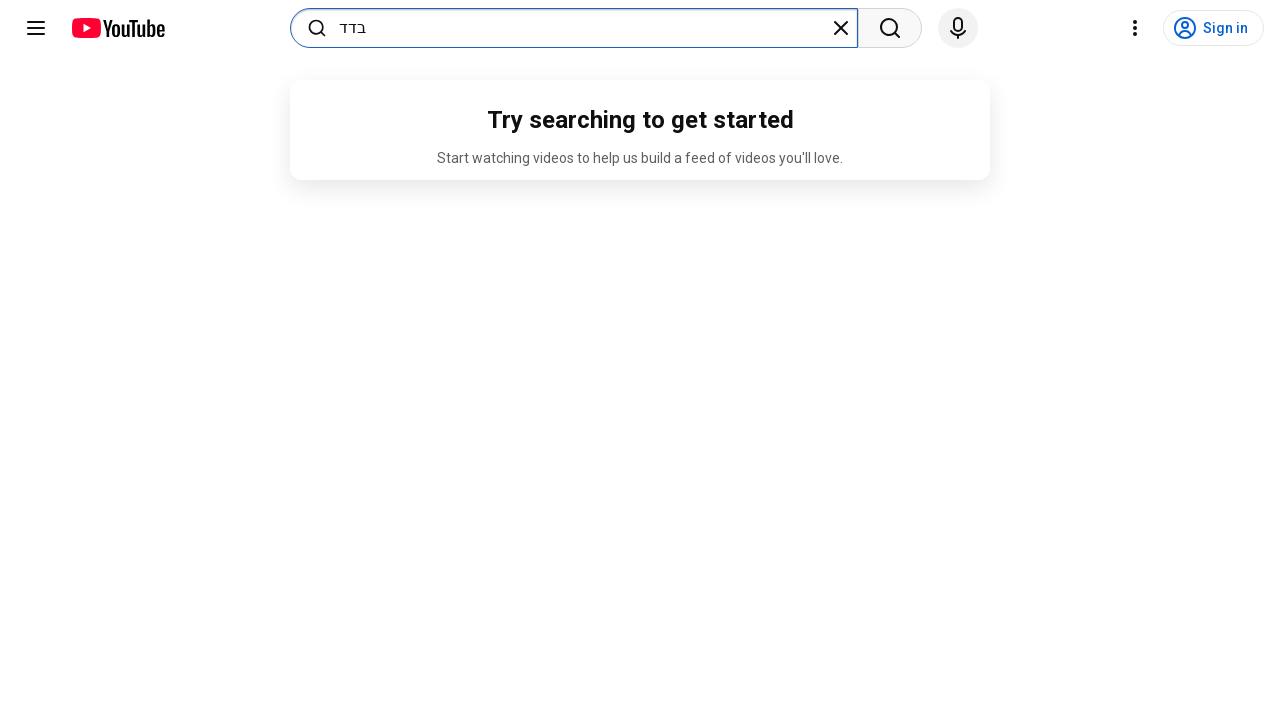

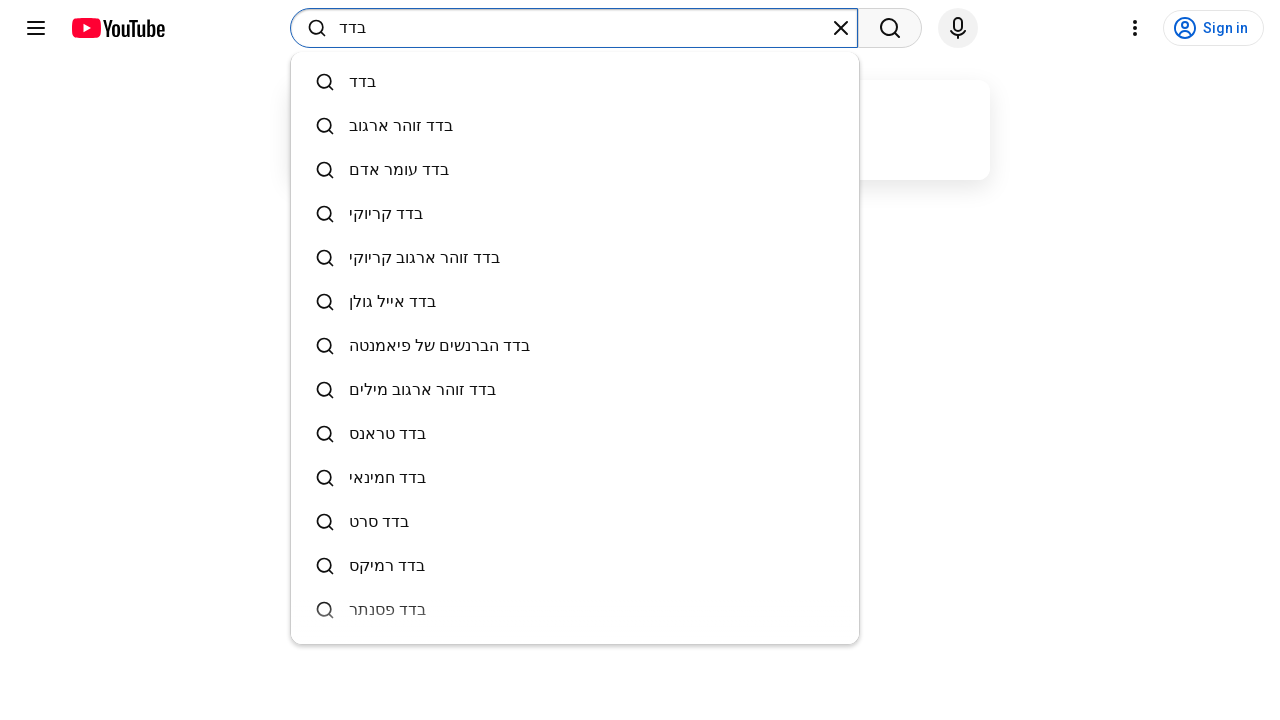